Tests custom checkbox and radio button on Ubuntu login page using JavaScript execution to click elements and verify selection states

Starting URL: https://login.ubuntu.com/

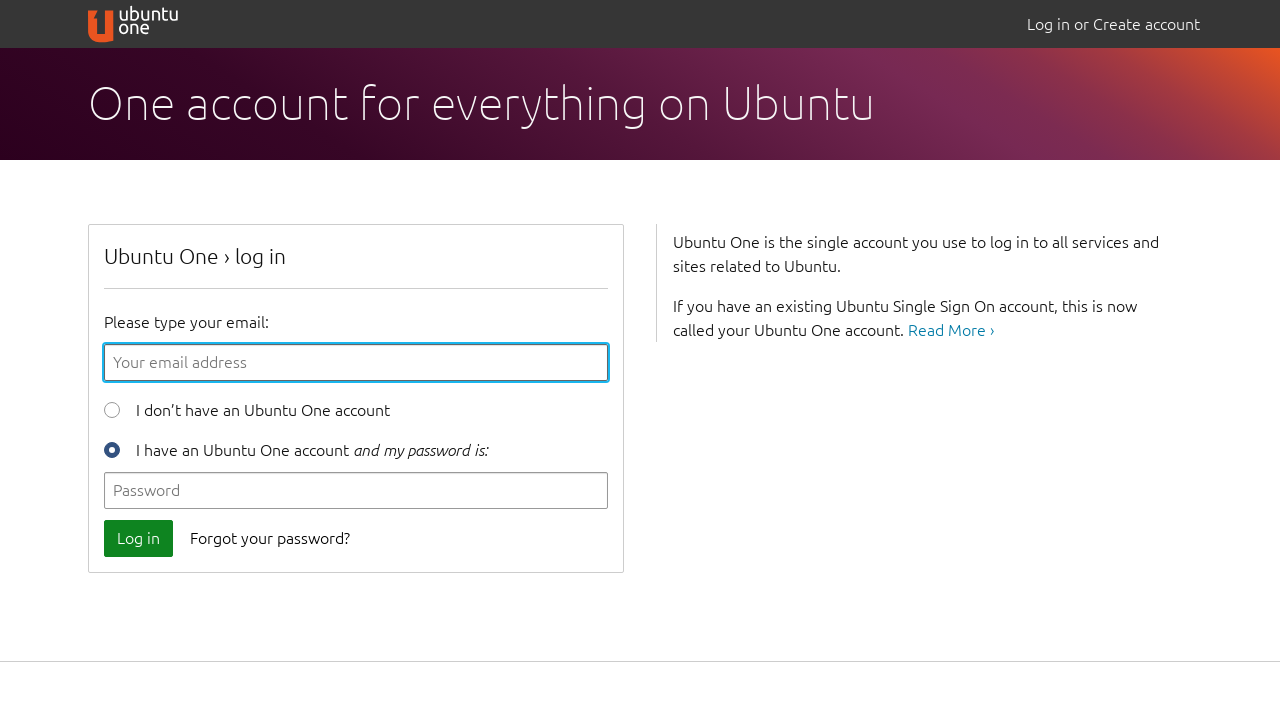

Clicked 'new user' radio button using JavaScript execution
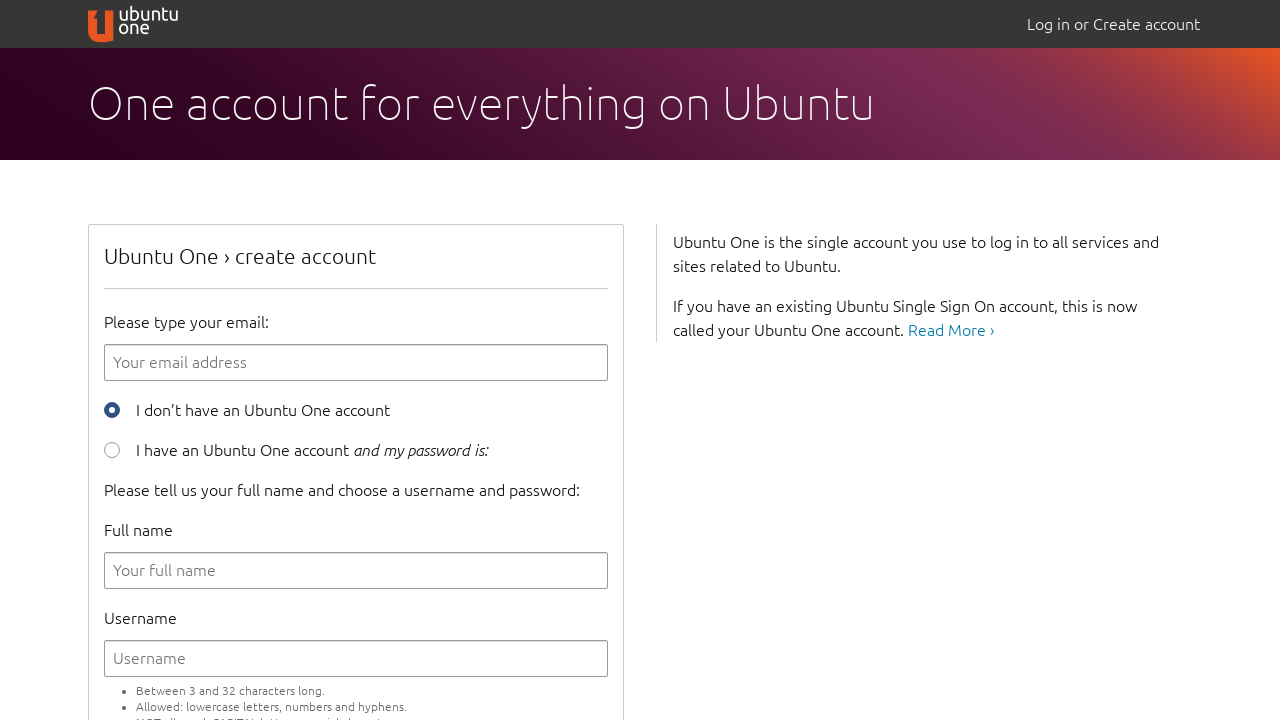

Verified 'new user' radio button is selected
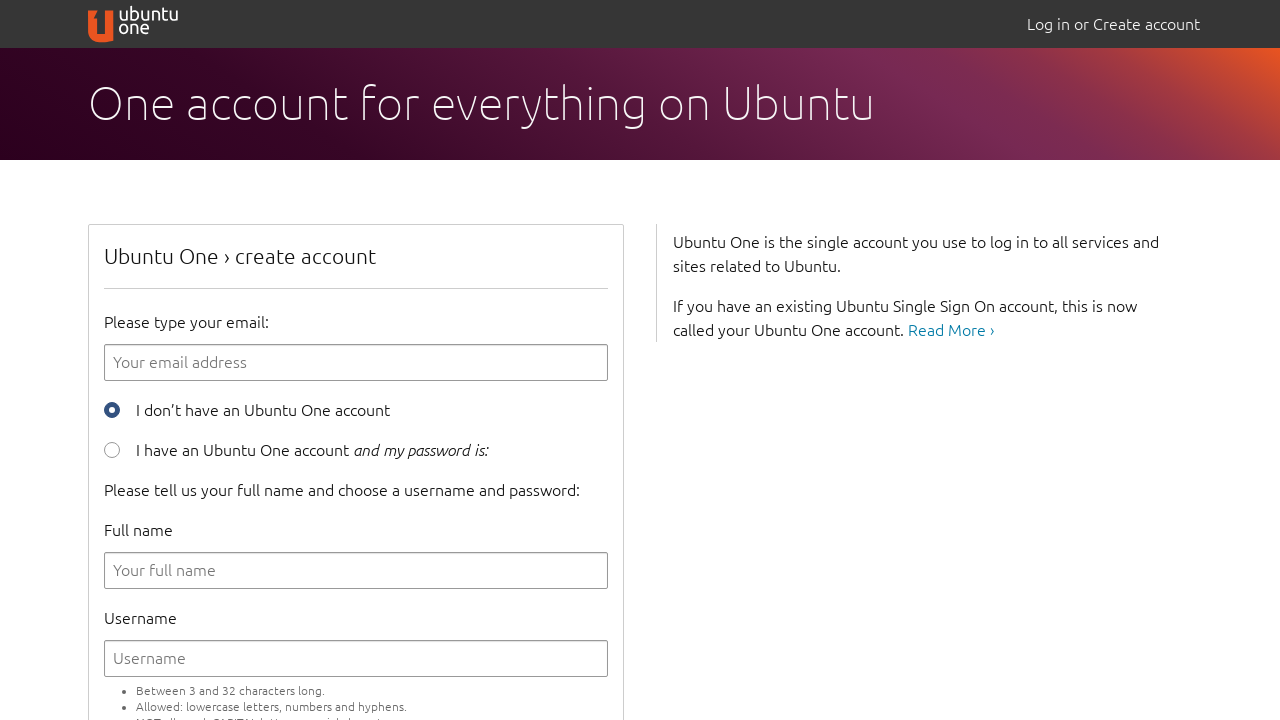

Clicked 'accept terms of service' checkbox using JavaScript execution
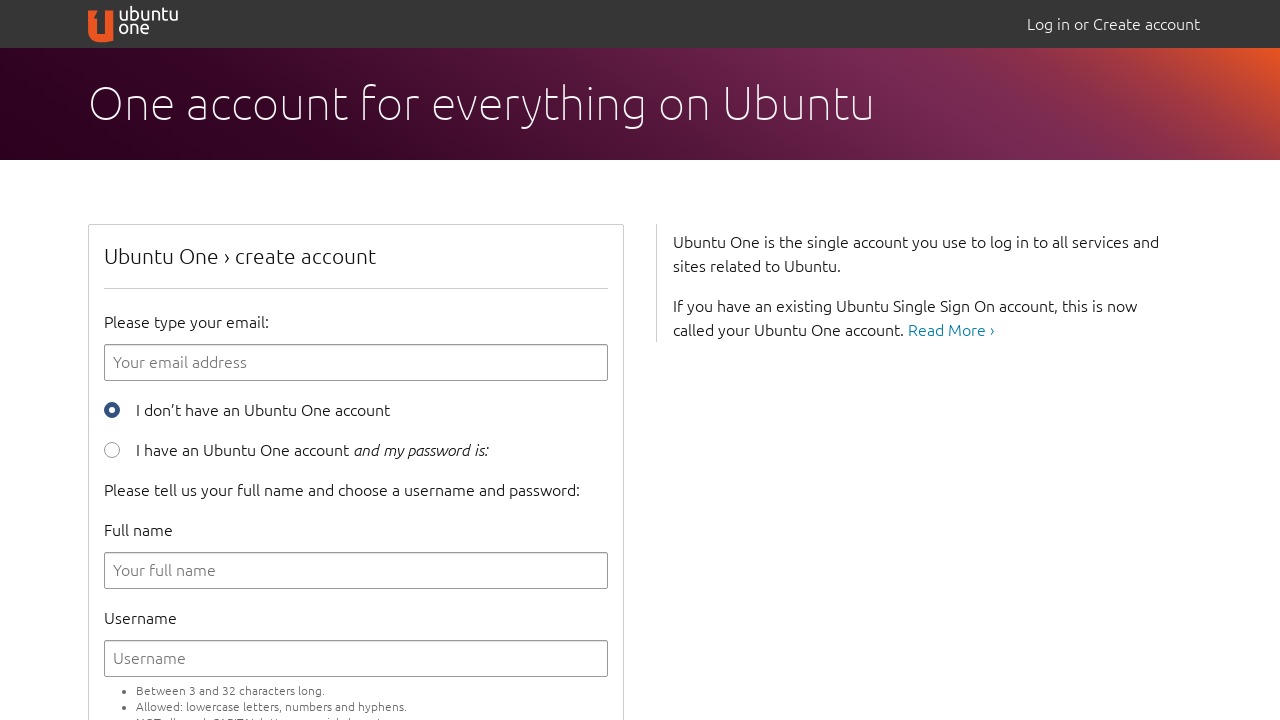

Verified 'accept terms of service' checkbox is selected
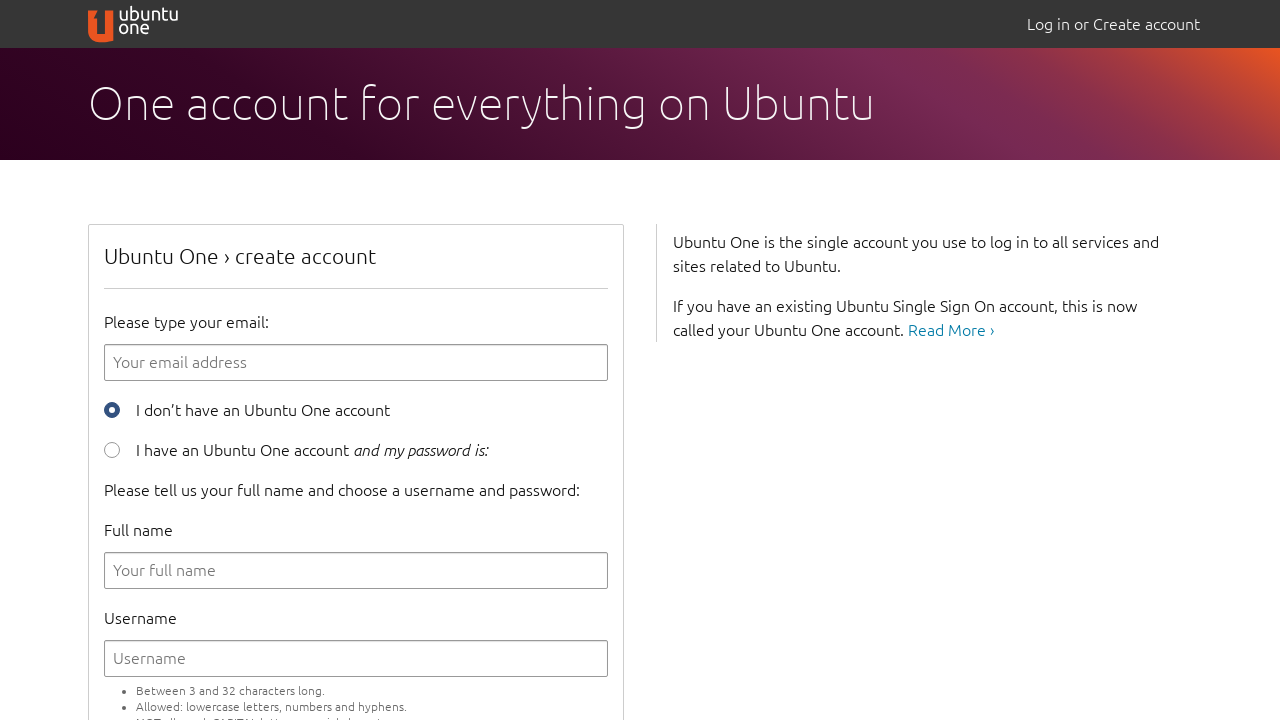

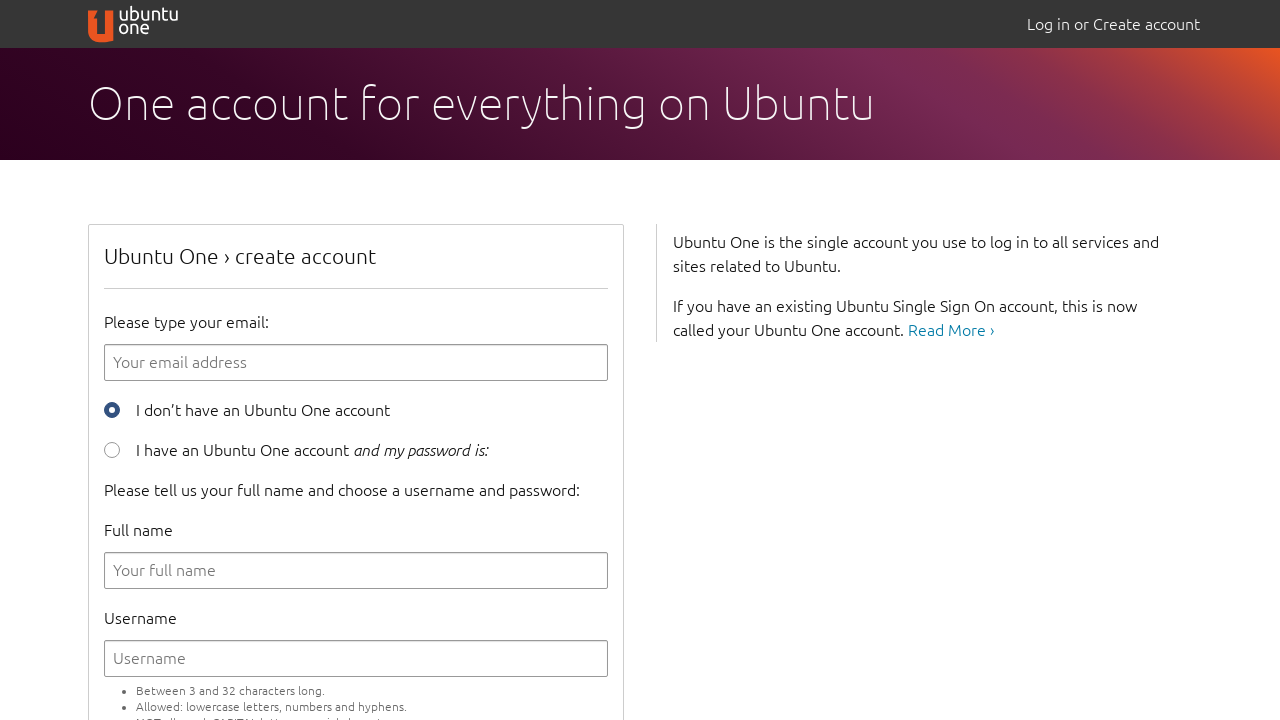